Tests a text box form by filling in username and email fields, then submitting the form

Starting URL: https://demoqa.com/text-box

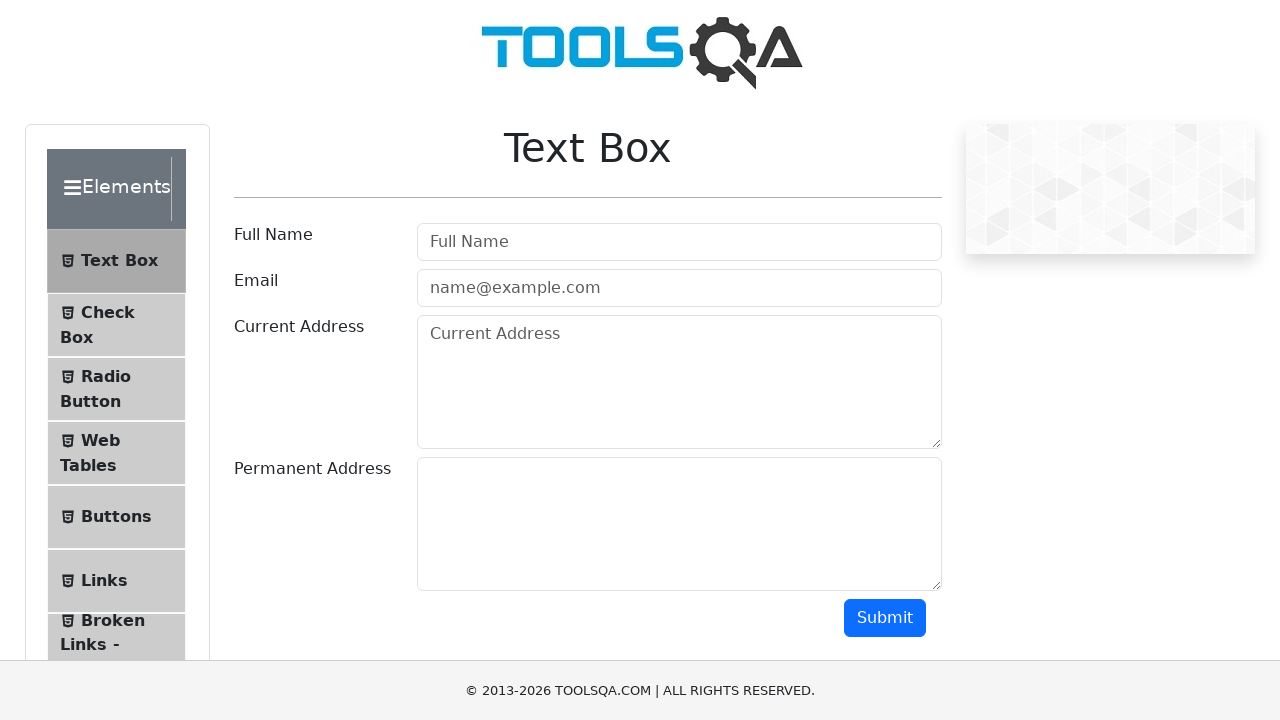

Filled username field with 'Demo QA Page' on input#userName
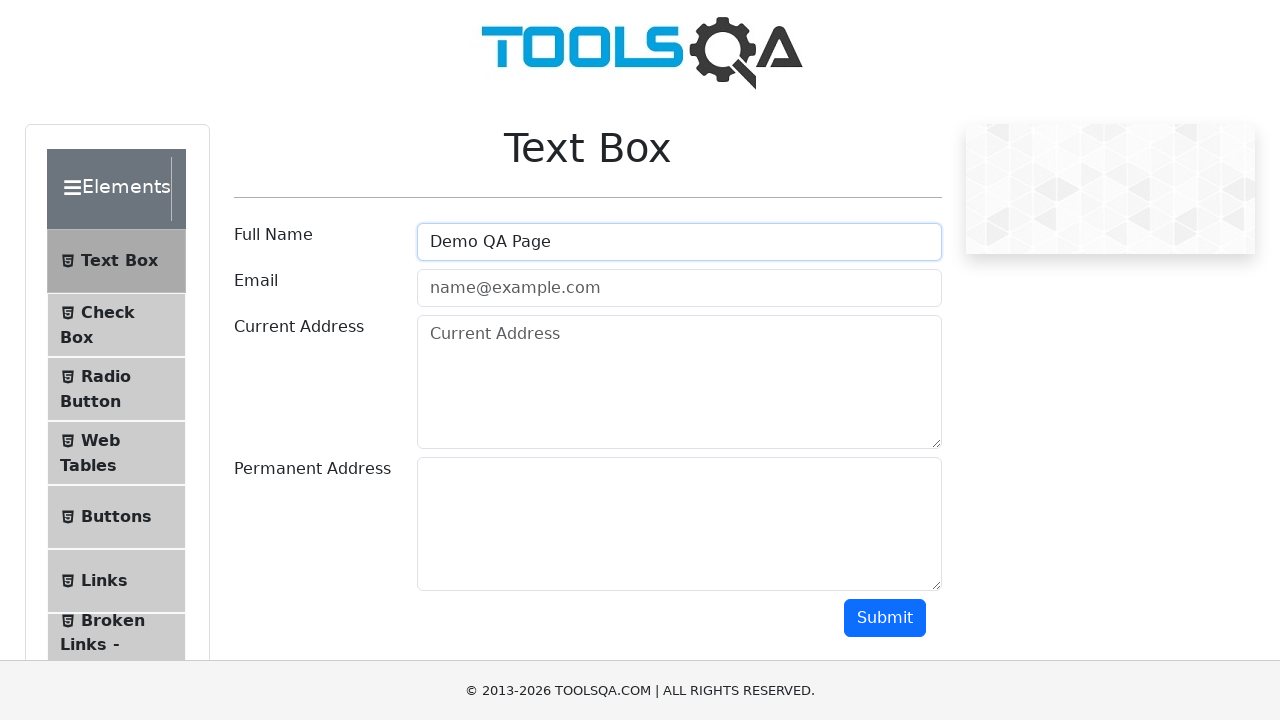

Filled email field with 'demoqa@gmail.com' on input#userEmail
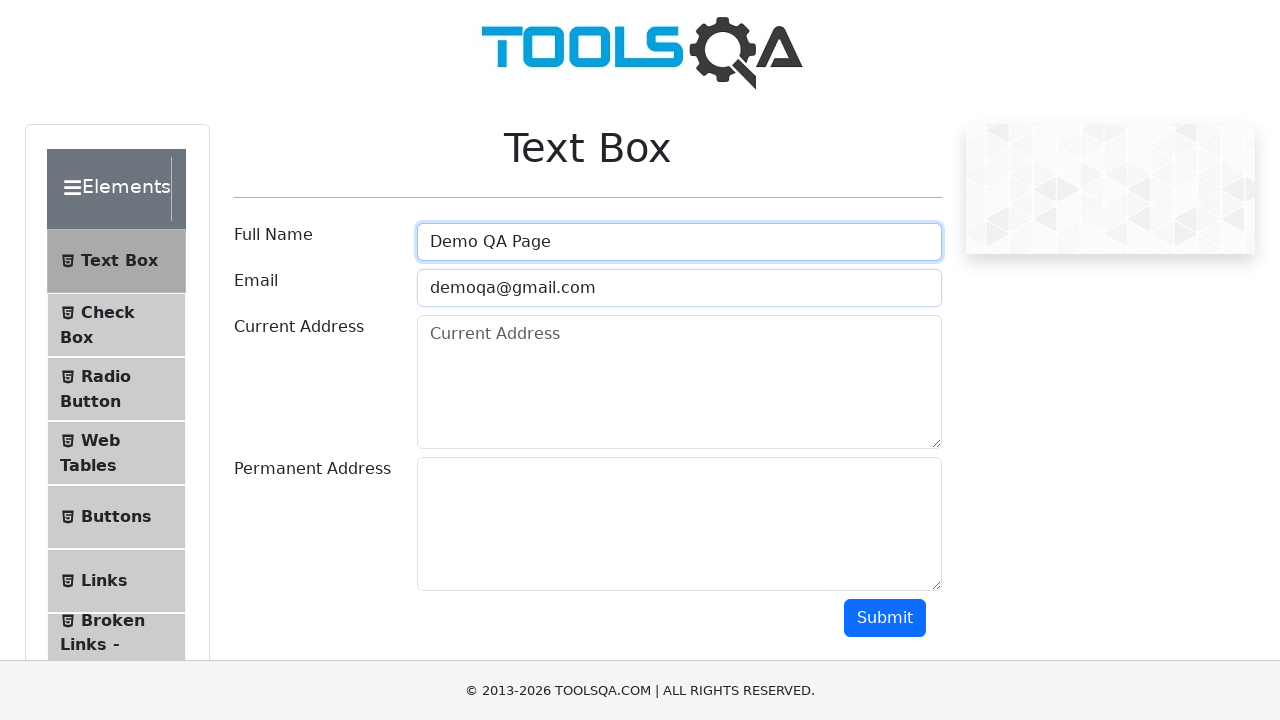

Clicked submit button to submit the text box form at (885, 618) on button#submit
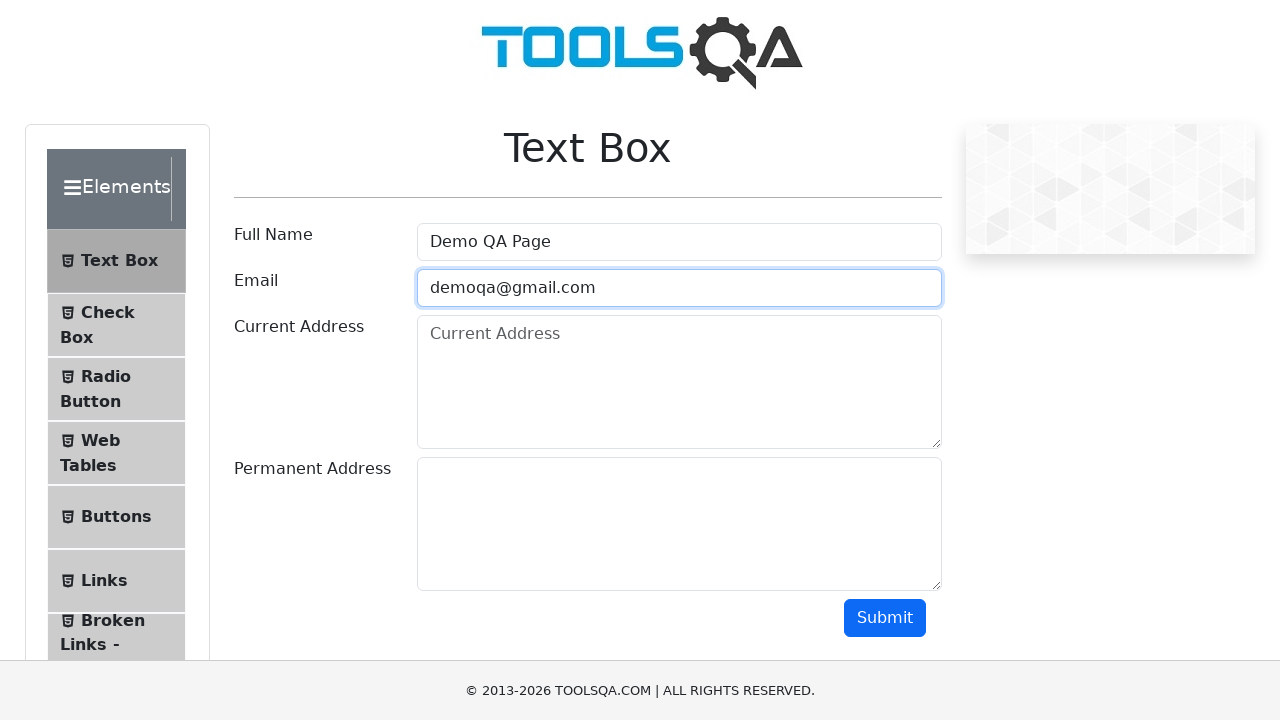

Waited for form submission to complete
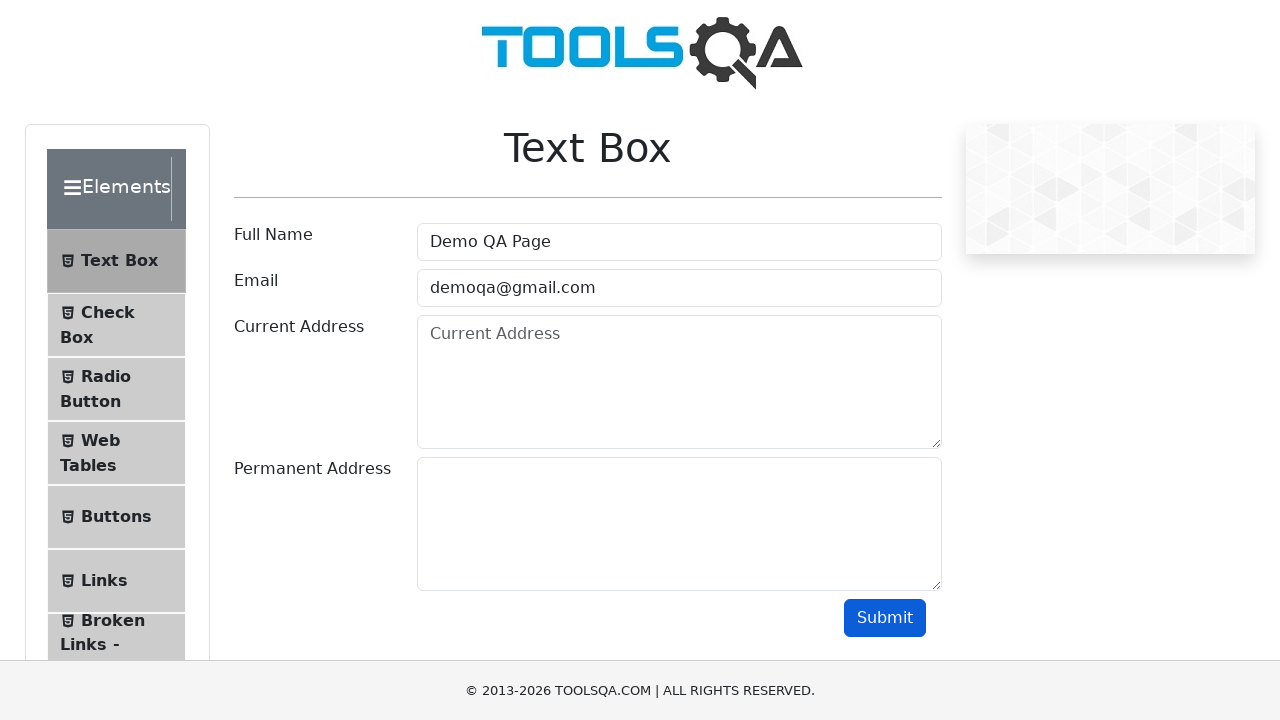

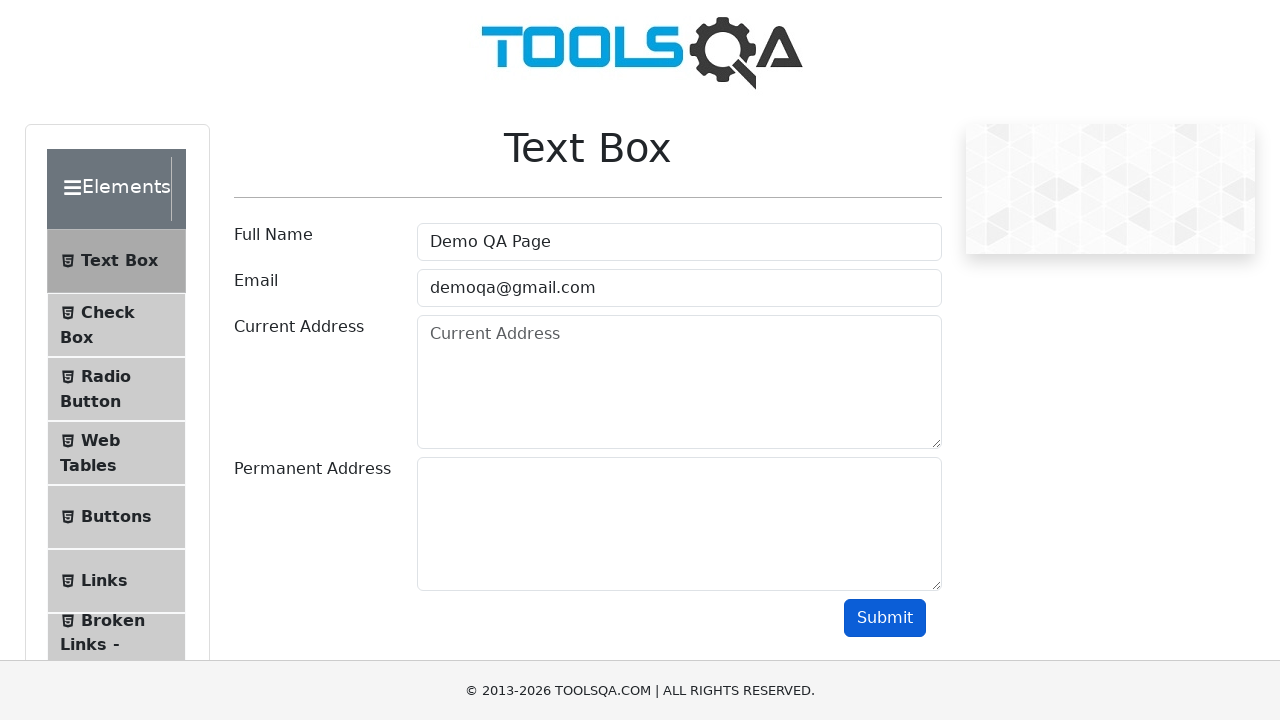